Tests various form interactions including login attempt, password reset flow, and form field manipulation using different locator strategies

Starting URL: https://rahulshettyacademy.com/locatorspractice/

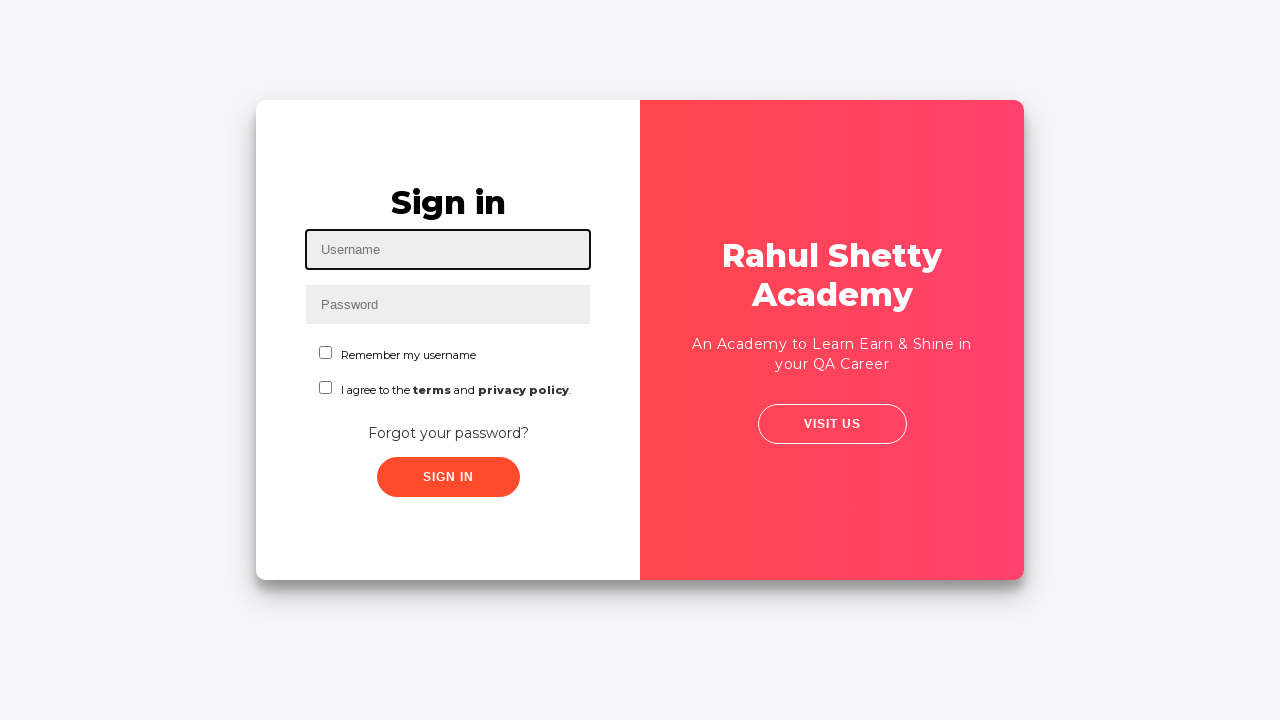

Filled username field with 'rahul' on #inputUsername
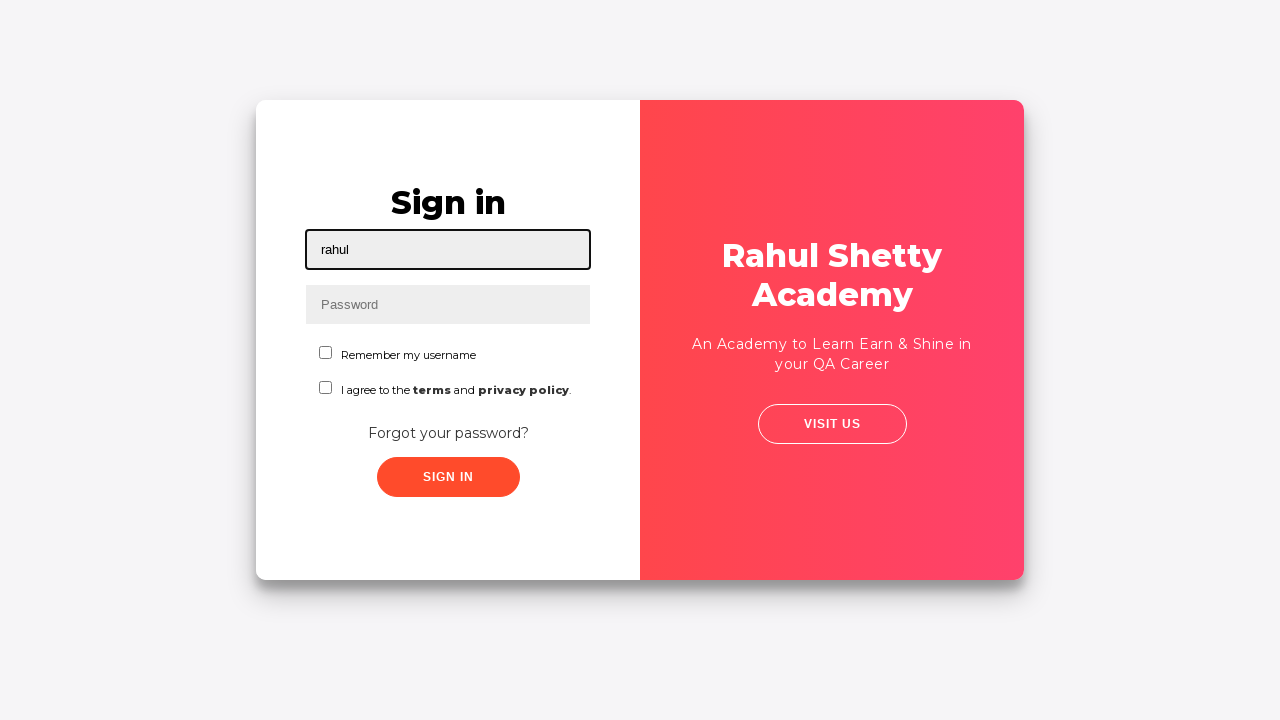

Filled password field with 'hello123' on input[name='inputPassword']
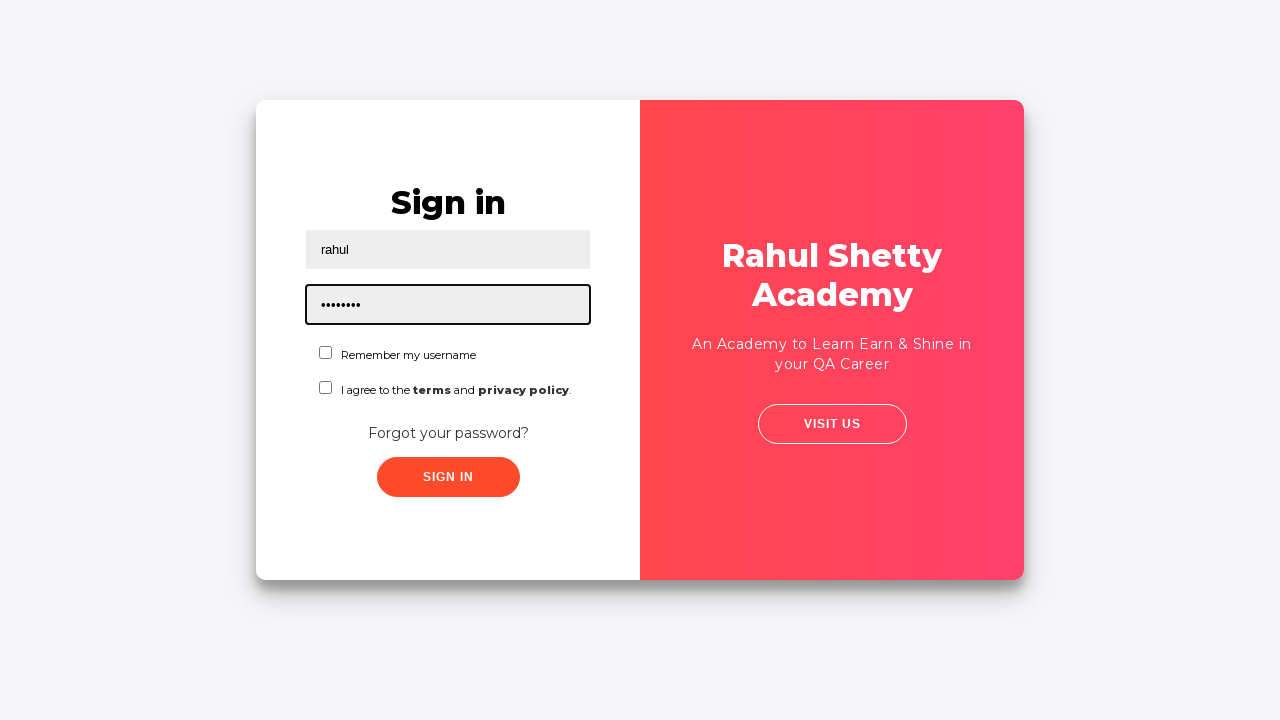

Clicked sign in button for initial login attempt at (448, 477) on .signInBtn
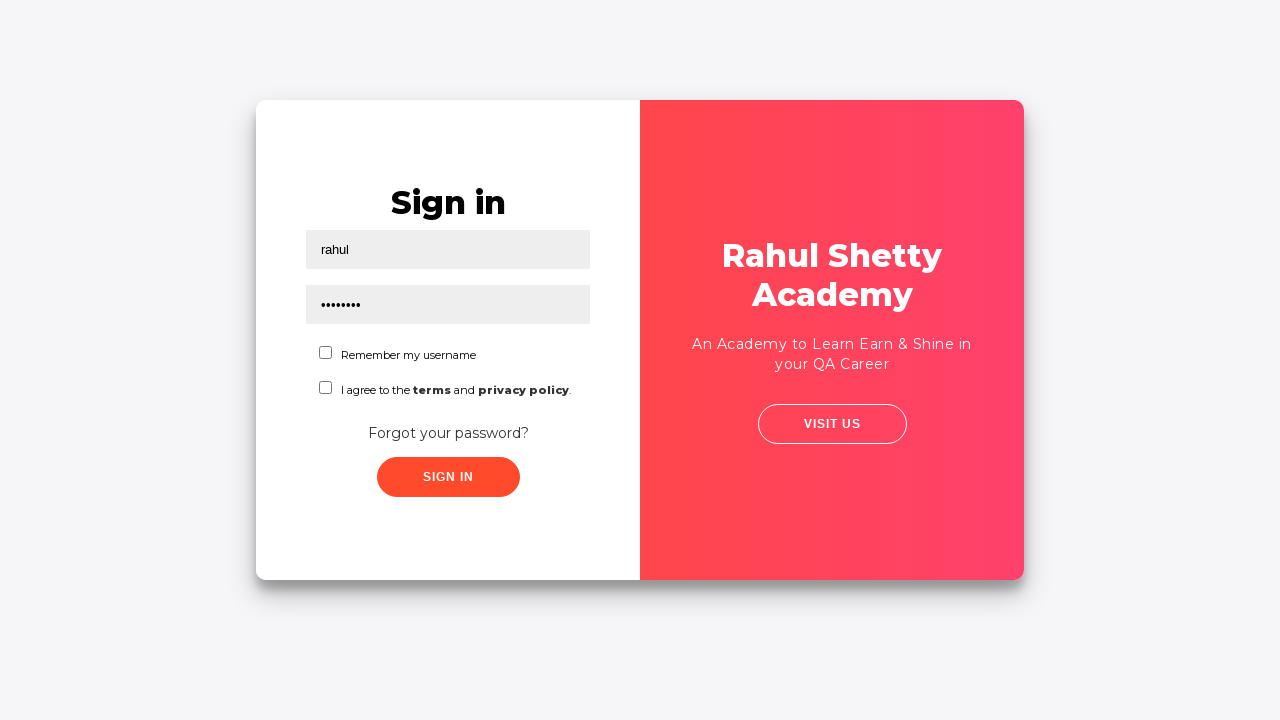

Clicked 'Forgot your password?' link at (448, 433) on text=Forgot your password?
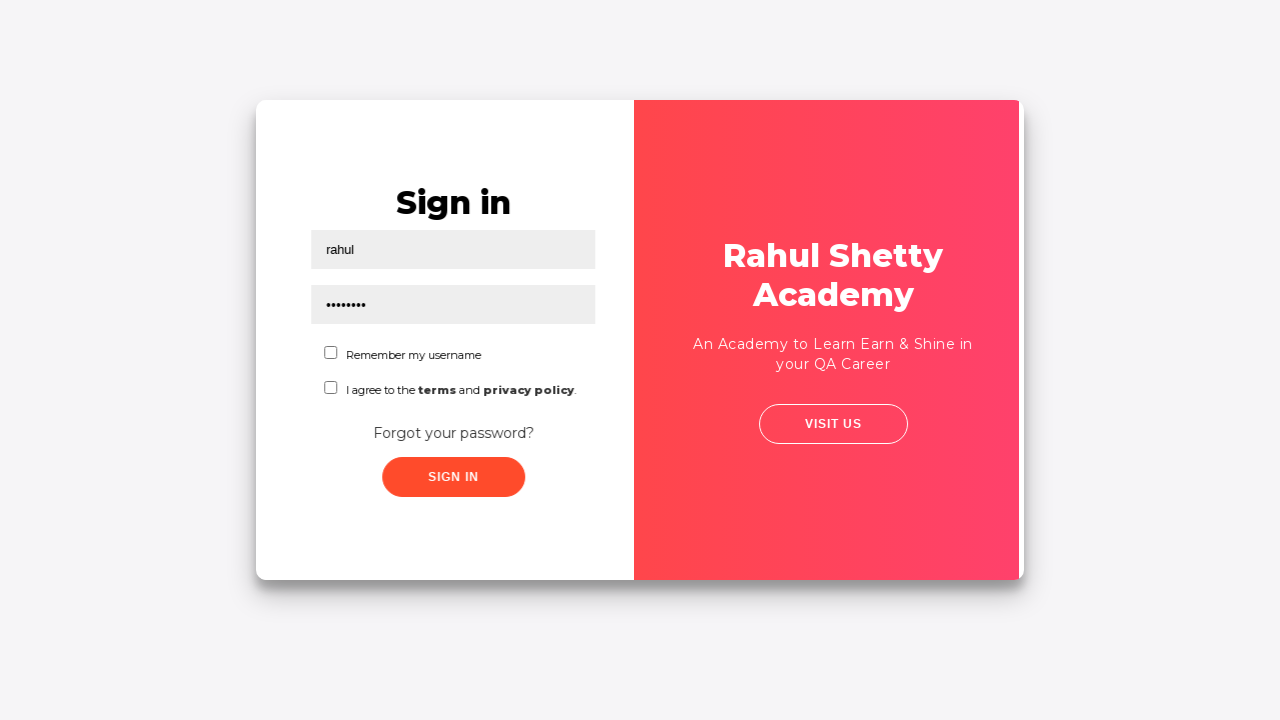

Forgot password form loaded and name input field is visible
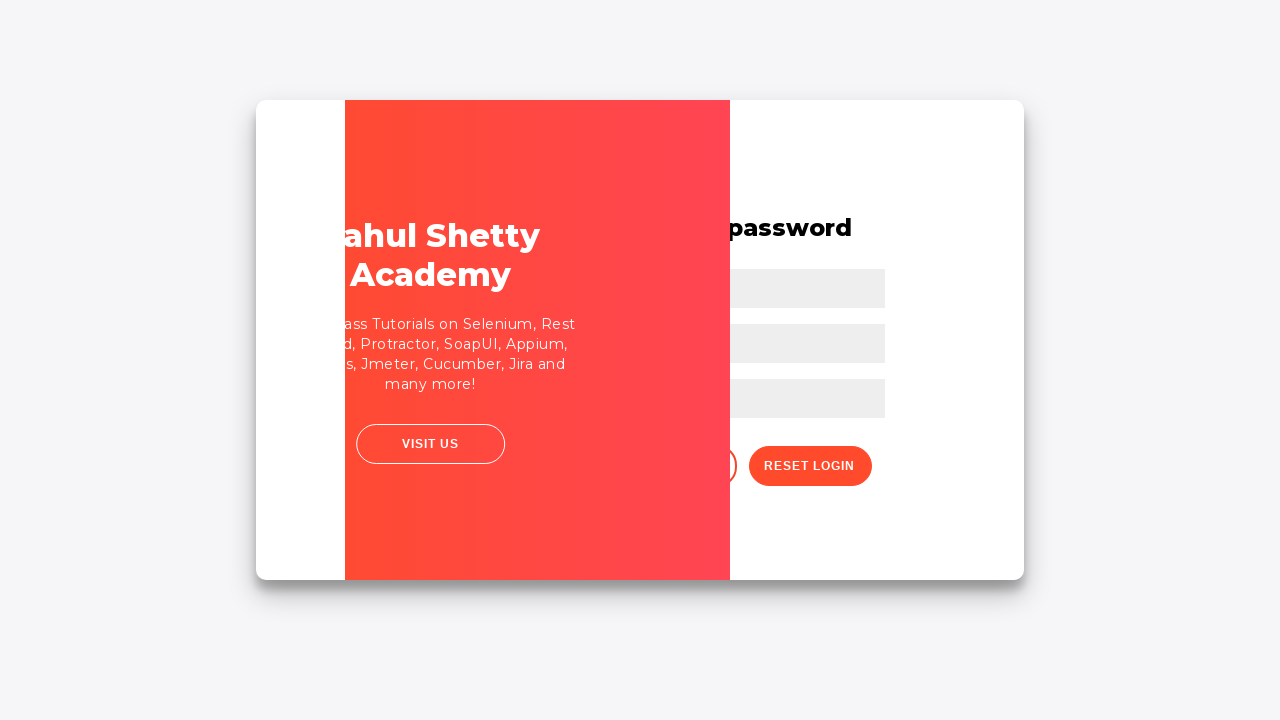

Filled name field with 'rahul' in forgot password form on input[placeholder='Name']
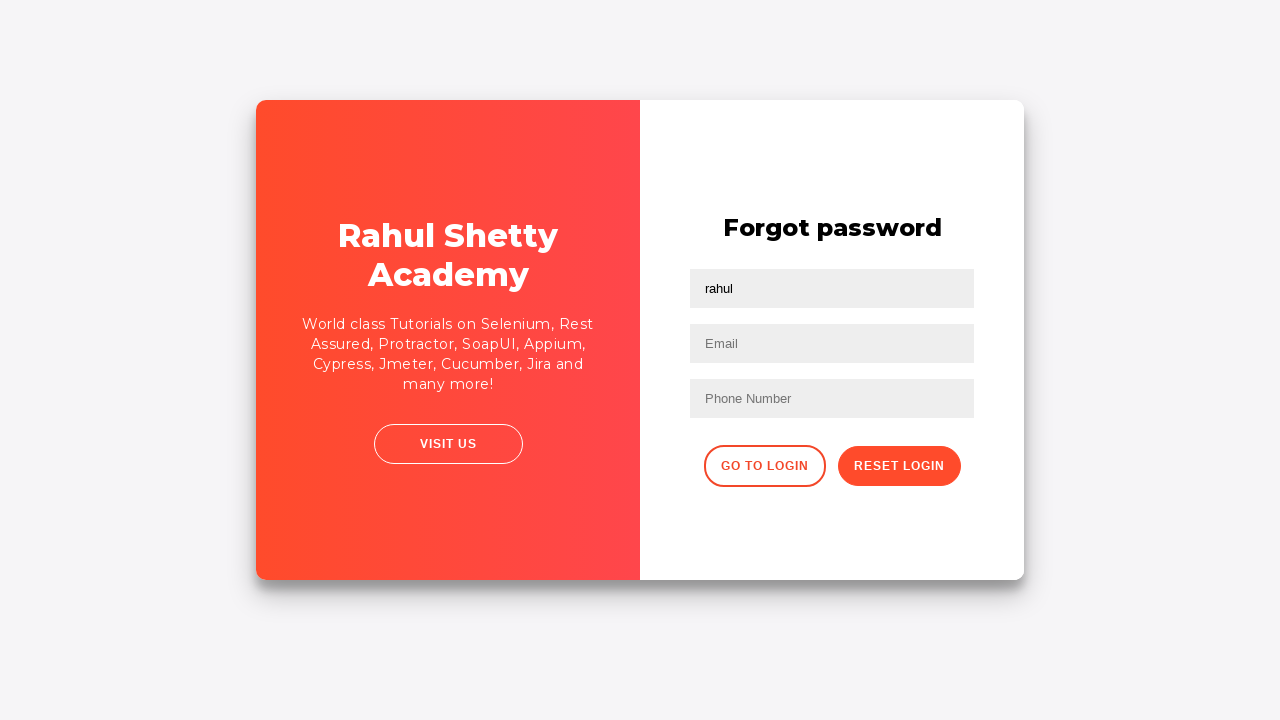

Filled email field with 'john@rsa.com' in forgot password form on input[placeholder='Email']
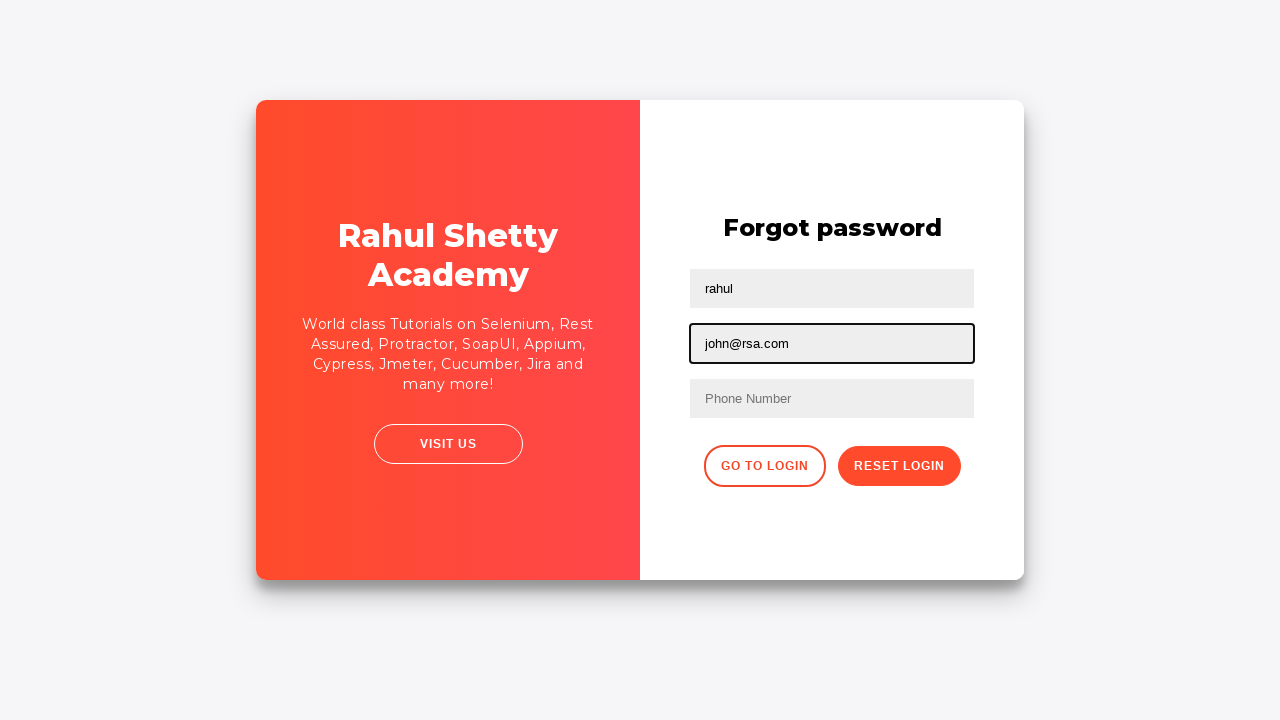

Cleared the third text input field on input[type='text']:nth-child(3)
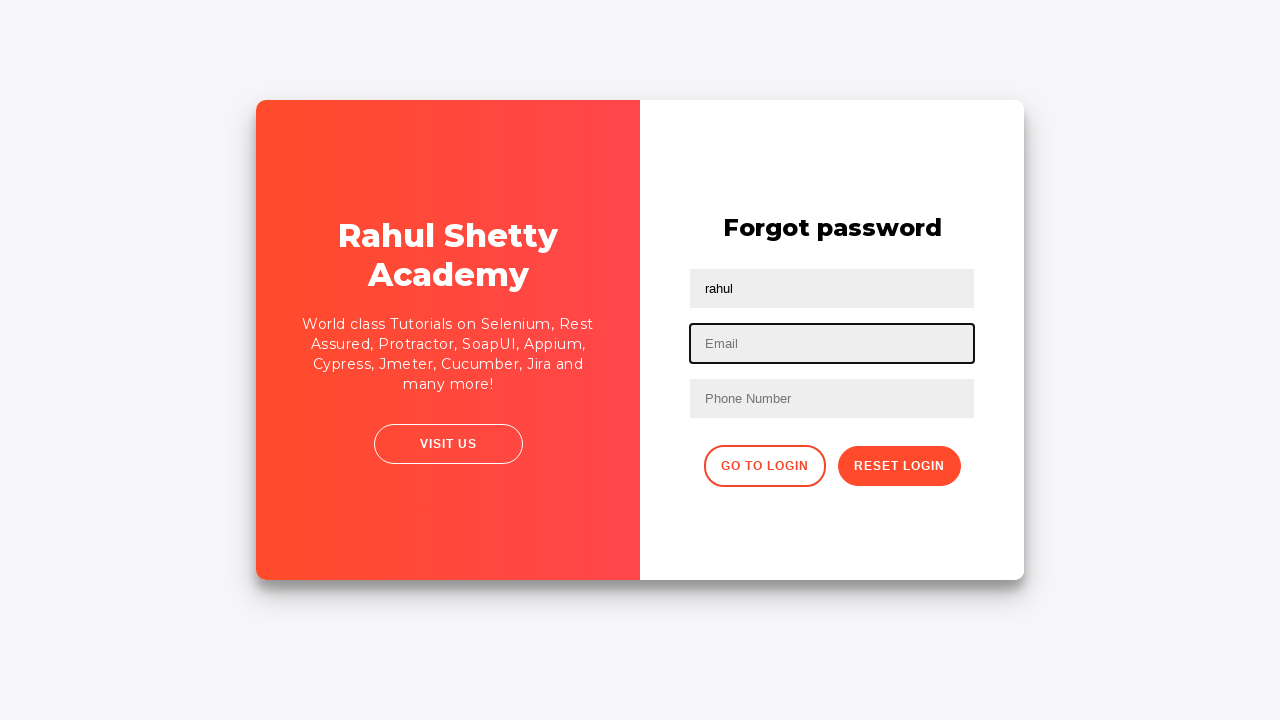

Refilled third text input field with 'john@gmail.com' on input[type='text']:nth-child(3)
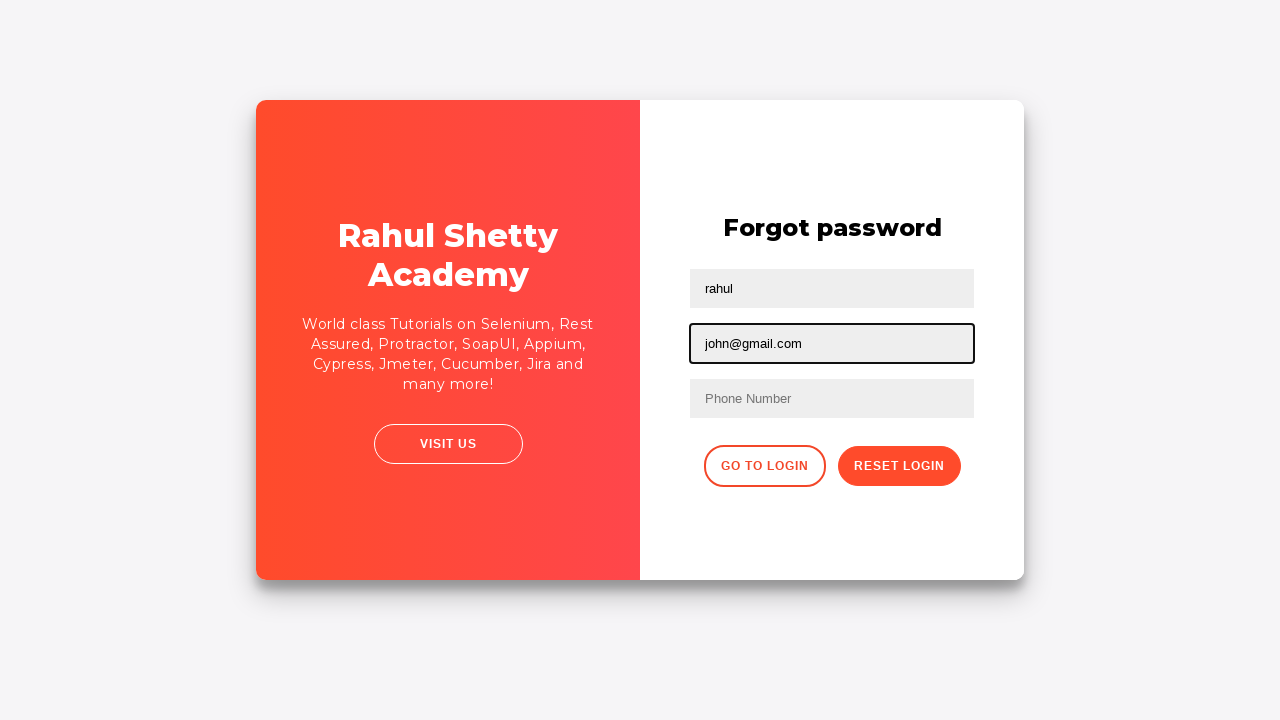

Filled phone number field with '9864353253' on //form/input[3]
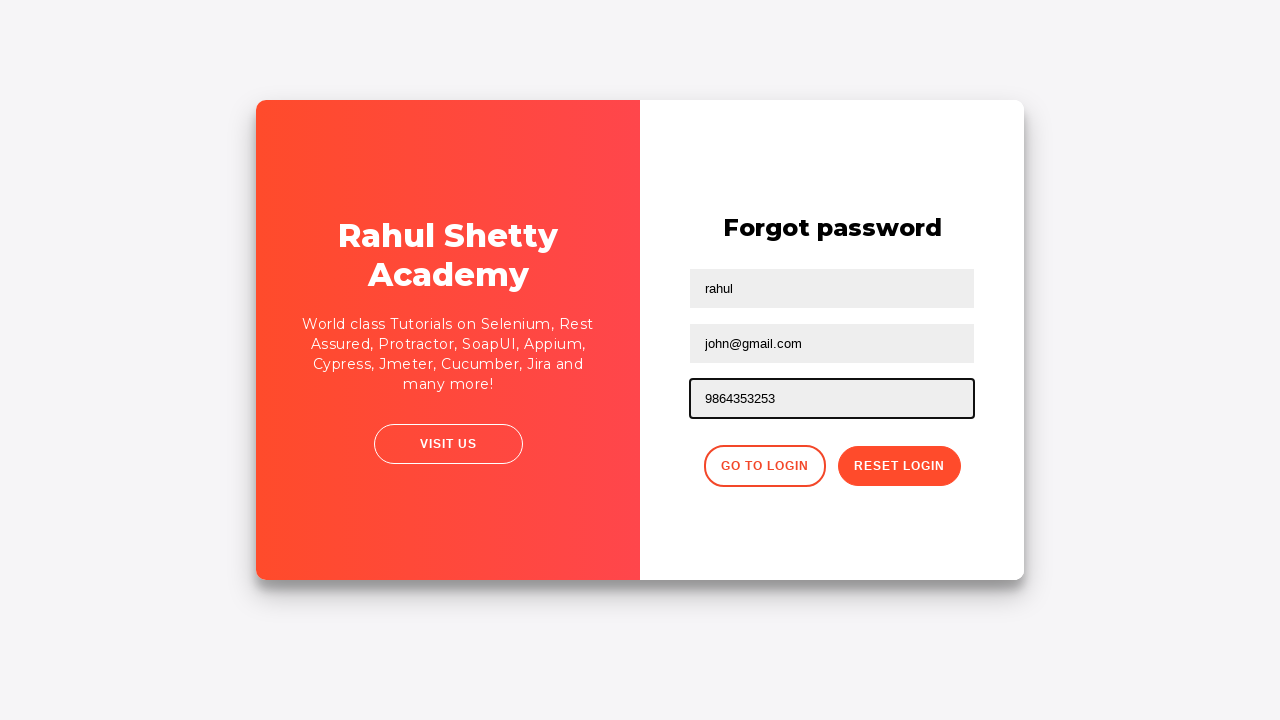

Clicked reset password button to submit forgot password form at (899, 466) on .reset-pwd-btn
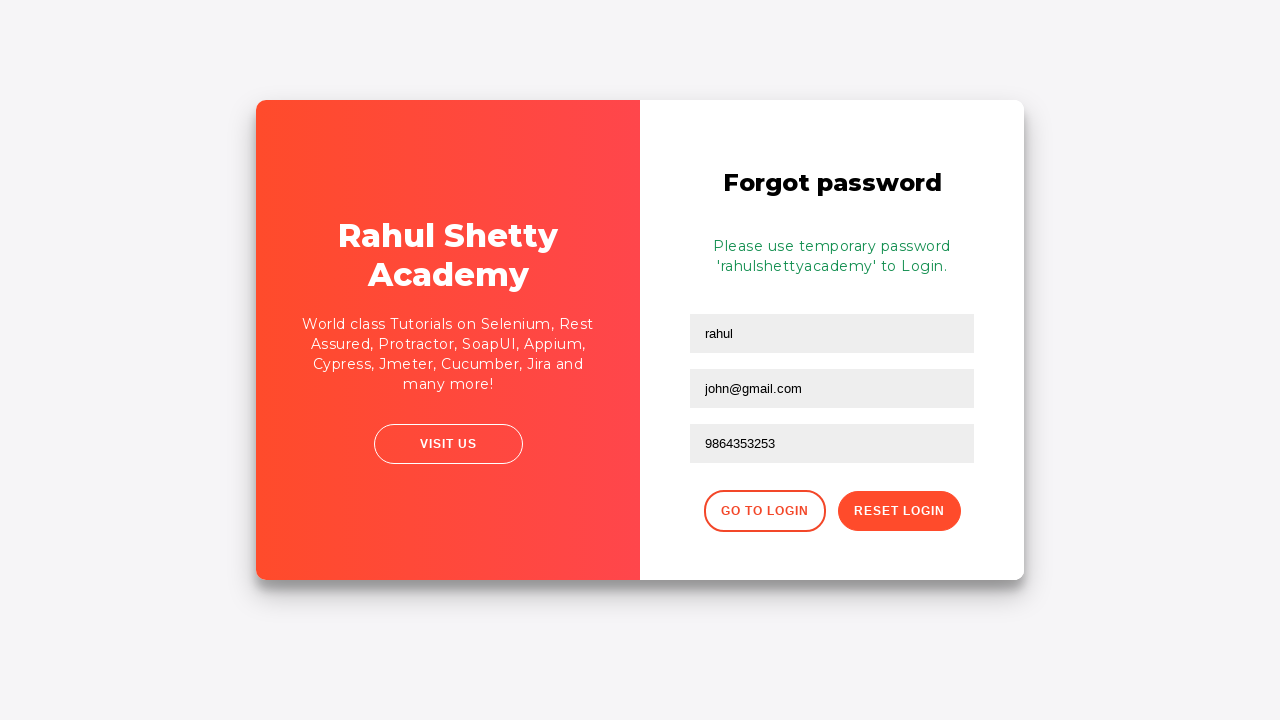

Clicked back button to return to login form at (764, 511) on xpath=//div[@class='forgot-pwd-btn-conainer']/button[1]
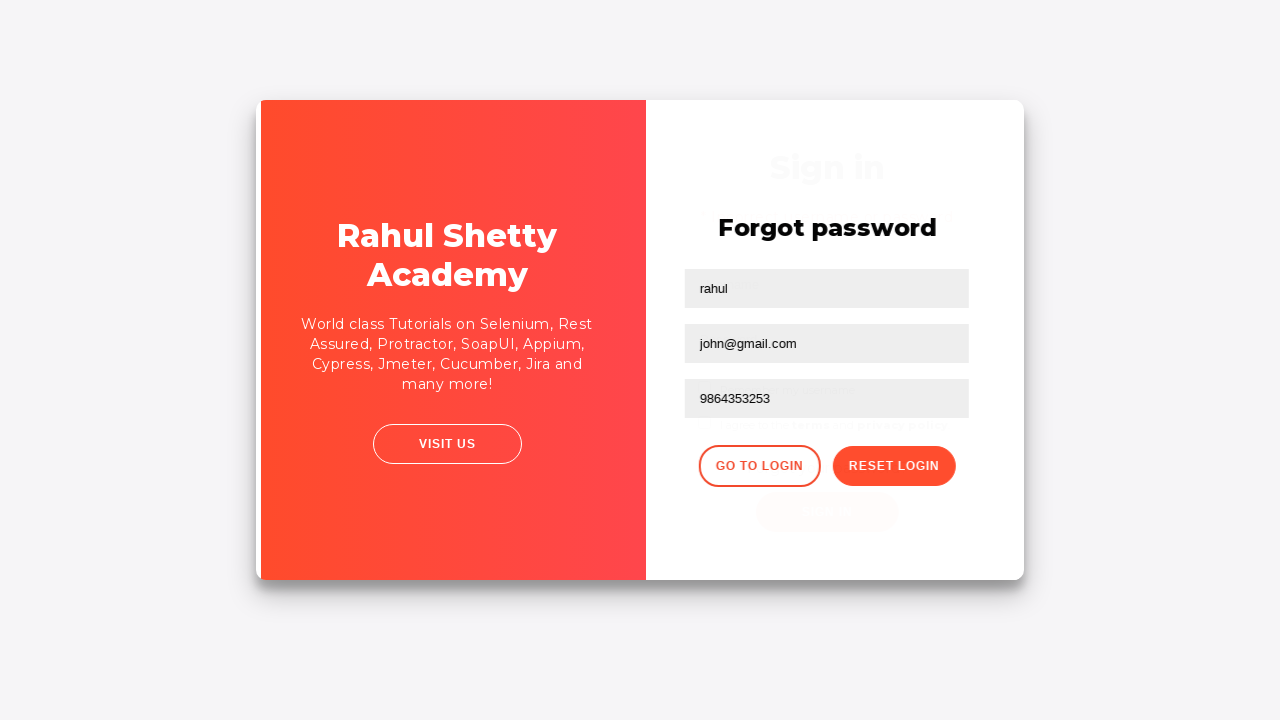

Login form loaded and username input field is visible
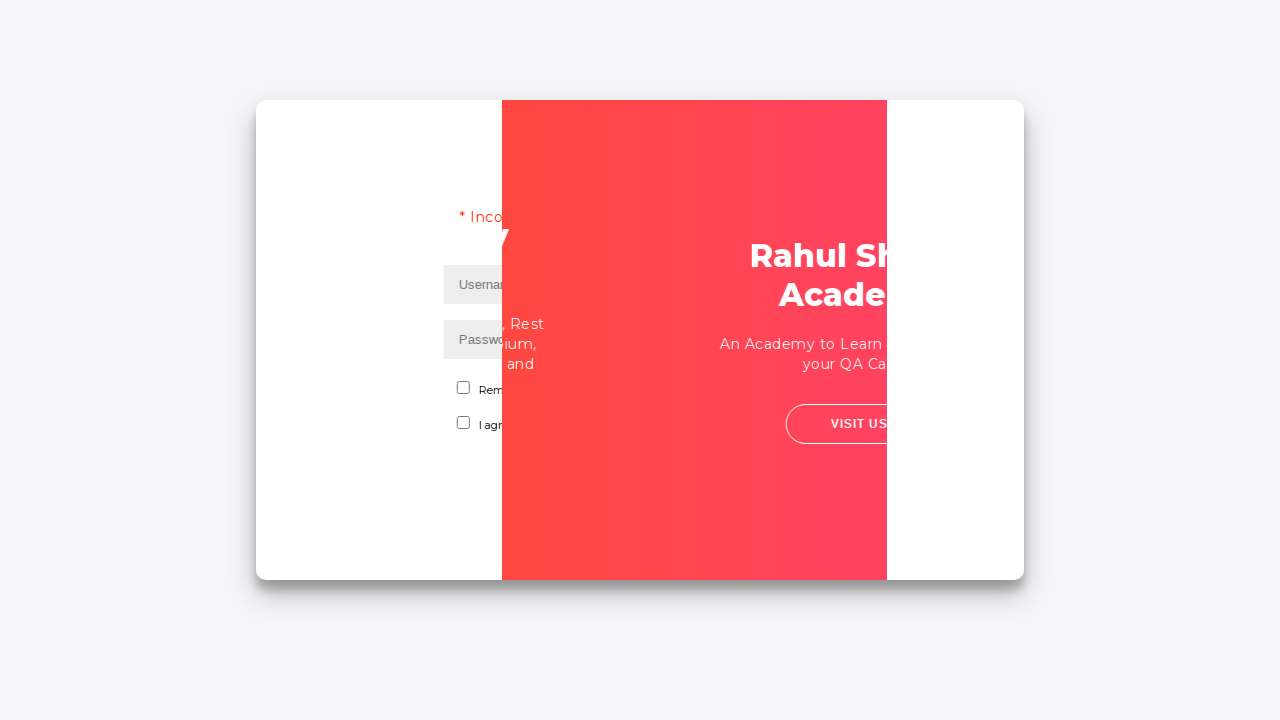

Filled username field with 'rahul' for second login attempt on #inputUsername
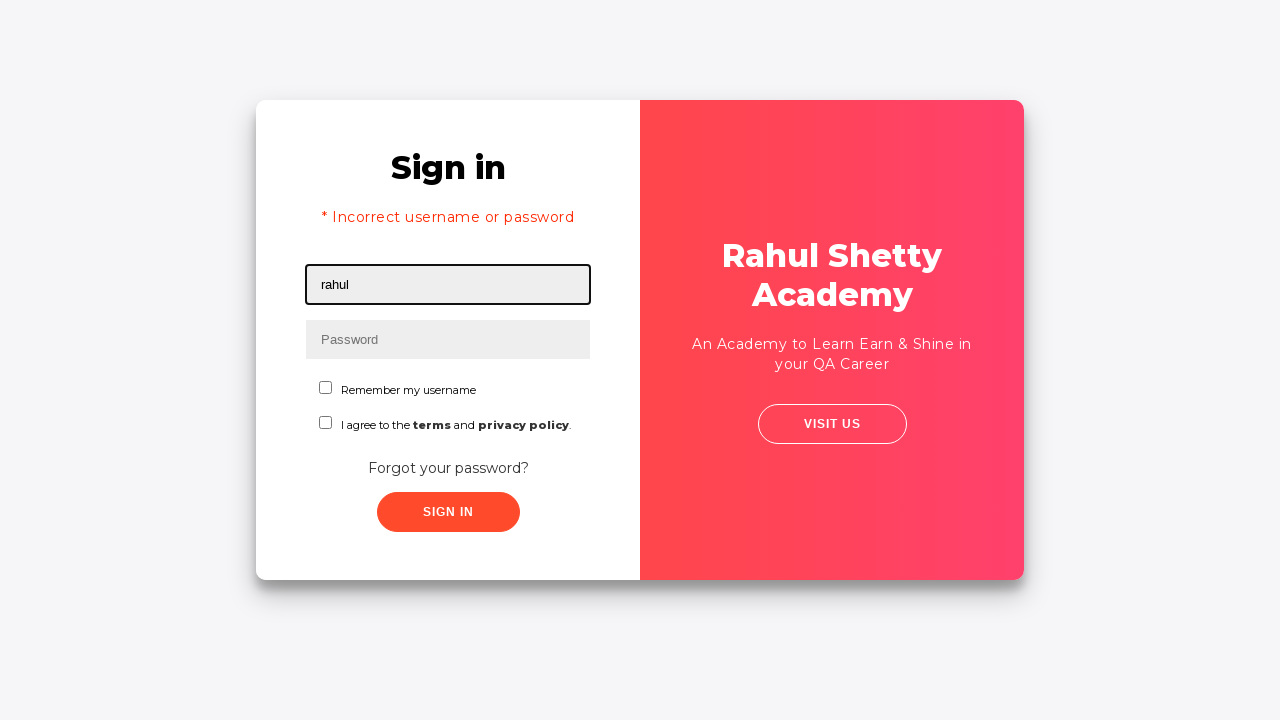

Filled password field with 'rahulshettyacademy' on input[type*='pass']
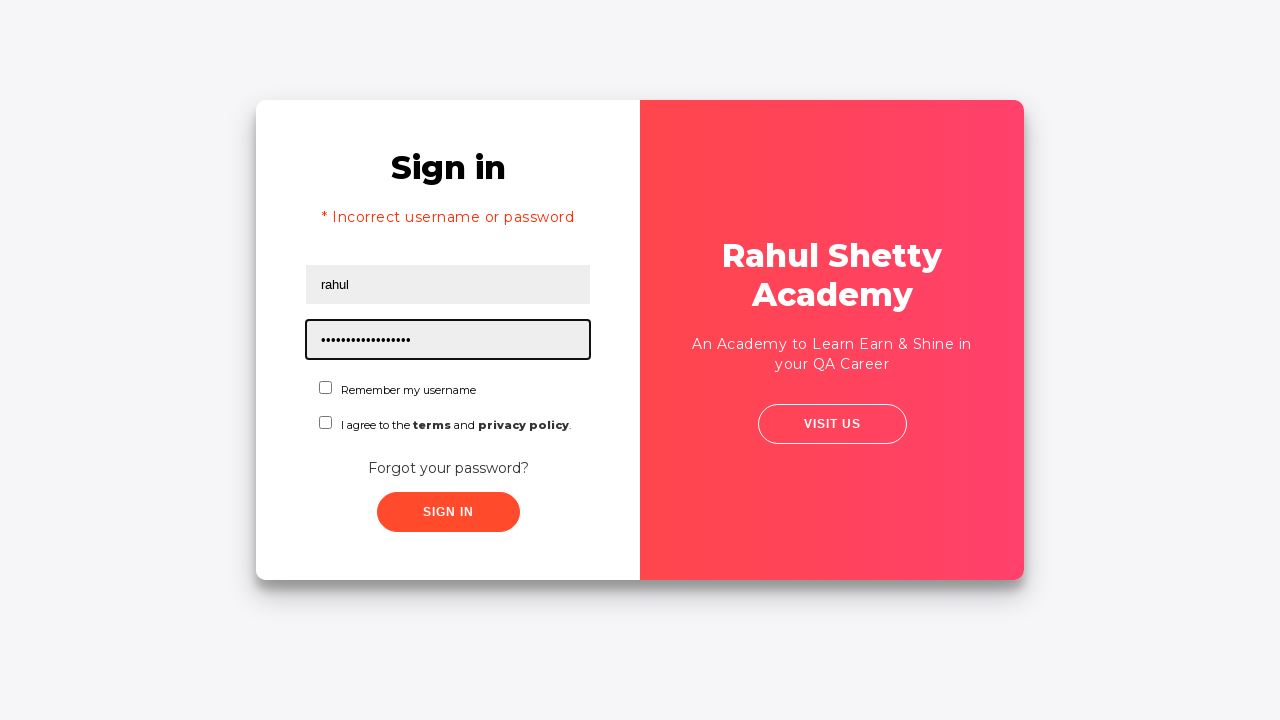

Checked the 'Remember username' checkbox at (326, 388) on input[value='rmbrUsername']
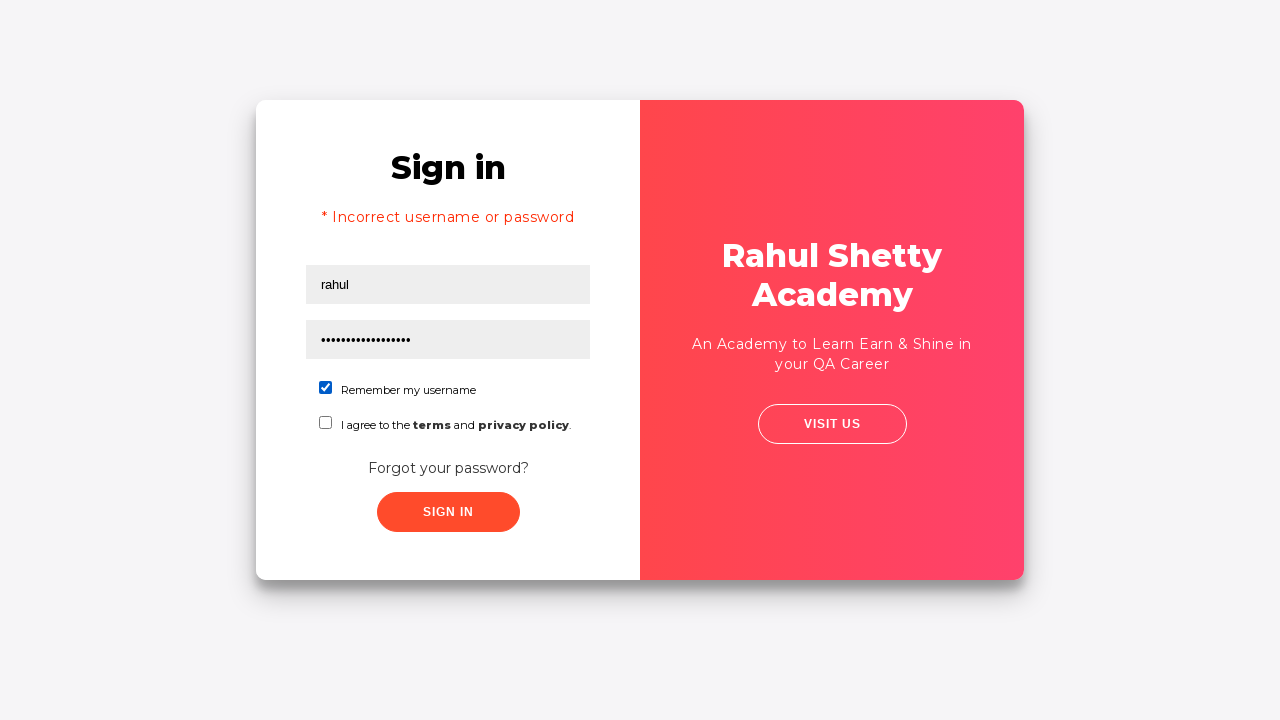

Clicked sign in button to submit login form with remembered username at (448, 512) on button.submit.signInBtn
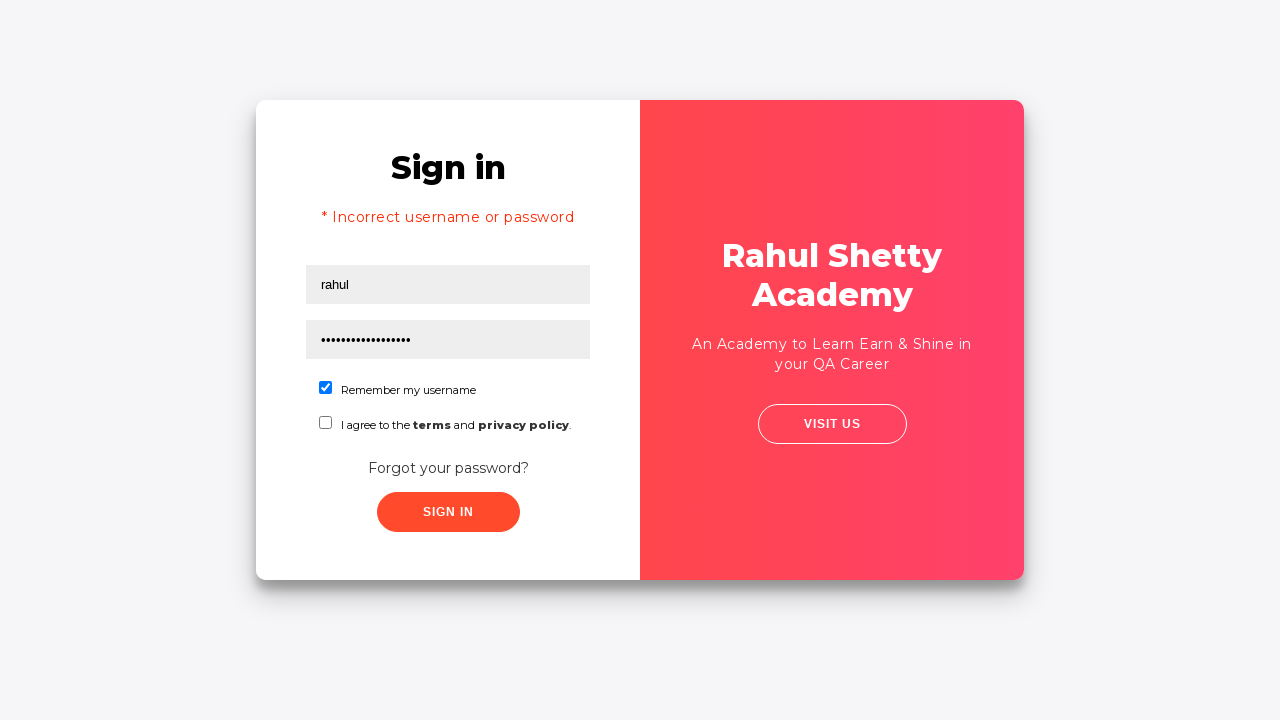

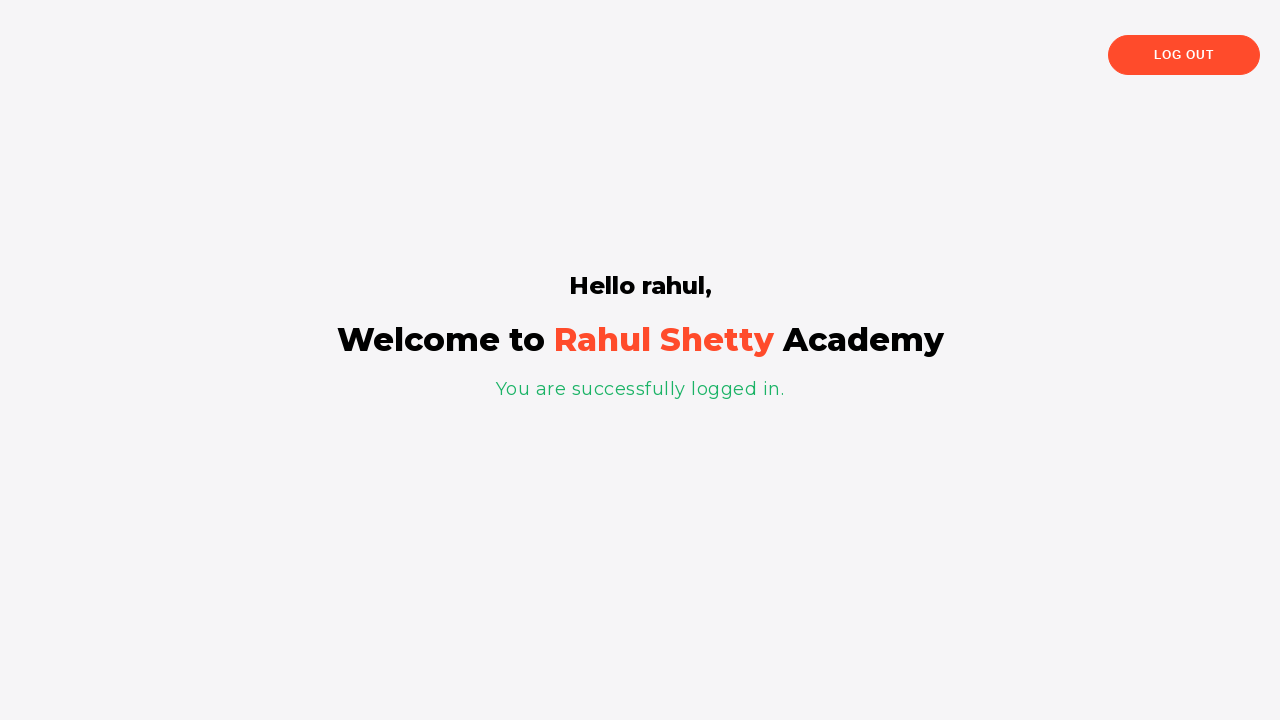